Tests Bootstrap dropdown functionality by clicking on a dropdown button and selecting an option from the expanded menu

Starting URL: https://getbootstrap.com/docs/4.0/components/dropdowns/

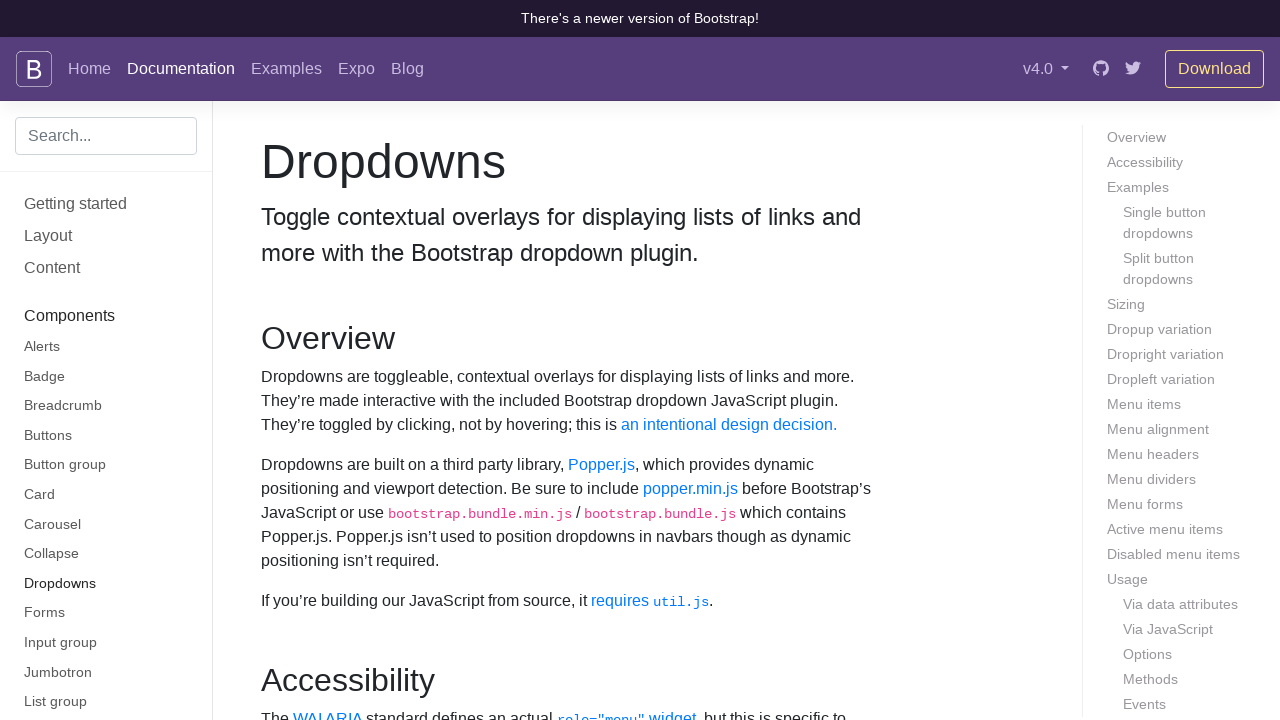

Clicked primary dropdown button to expand options at (335, 360) on xpath=//div[@class='btn-group']//button[@class='btn btn-primary dropdown-toggle'
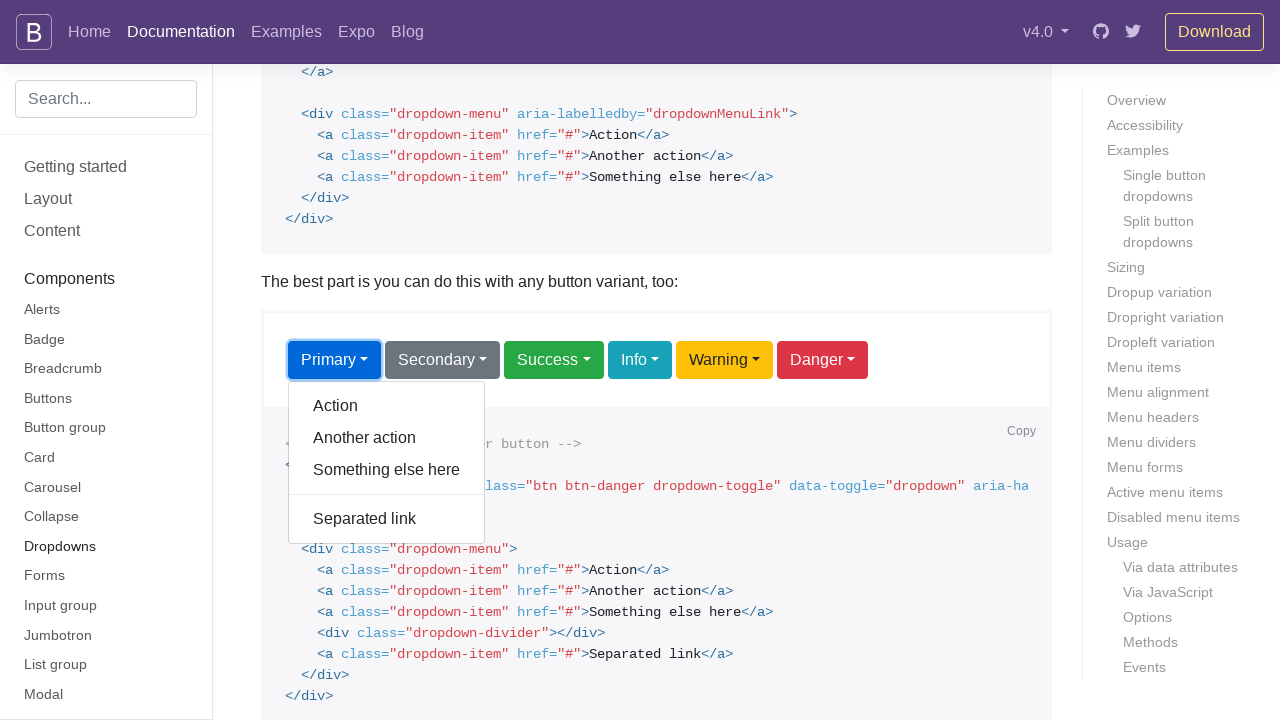

Located dropdown options in the DOM
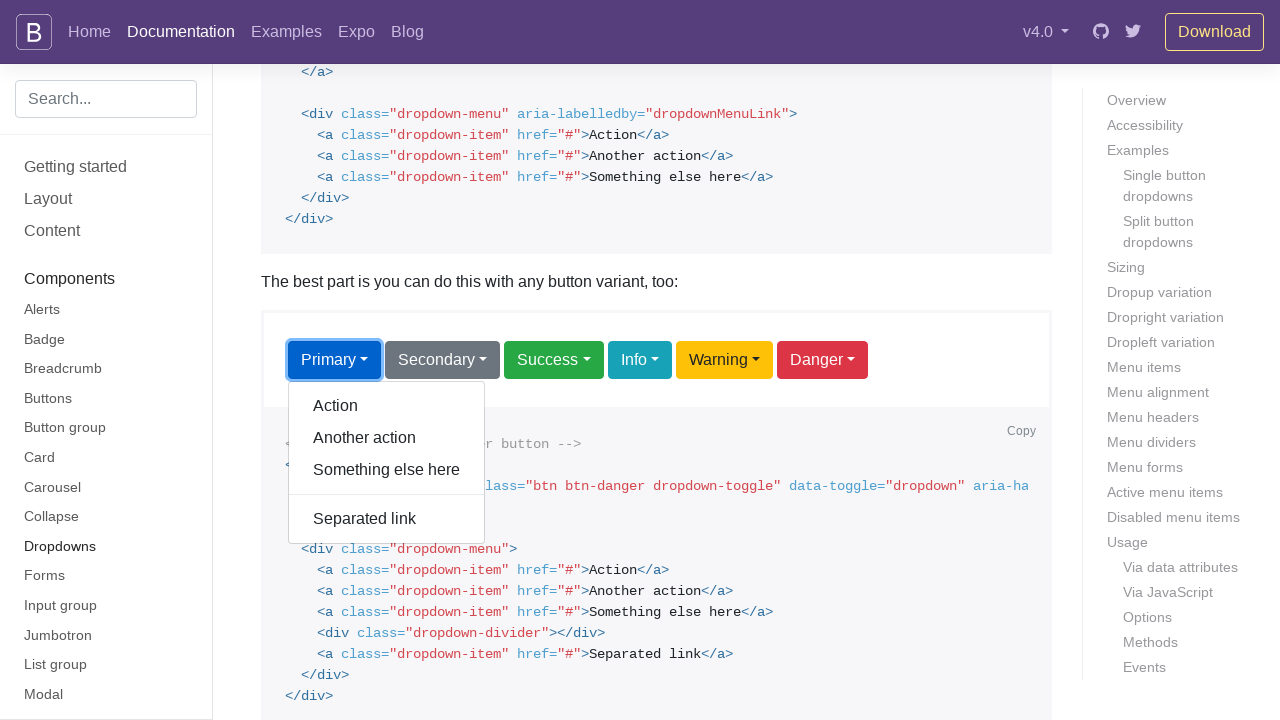

Clicked 'Another action' option from dropdown menu at (387, 438) on xpath=//body/div[@class='container-fluid']/div[@class='row flex-xl-nowrap']/main
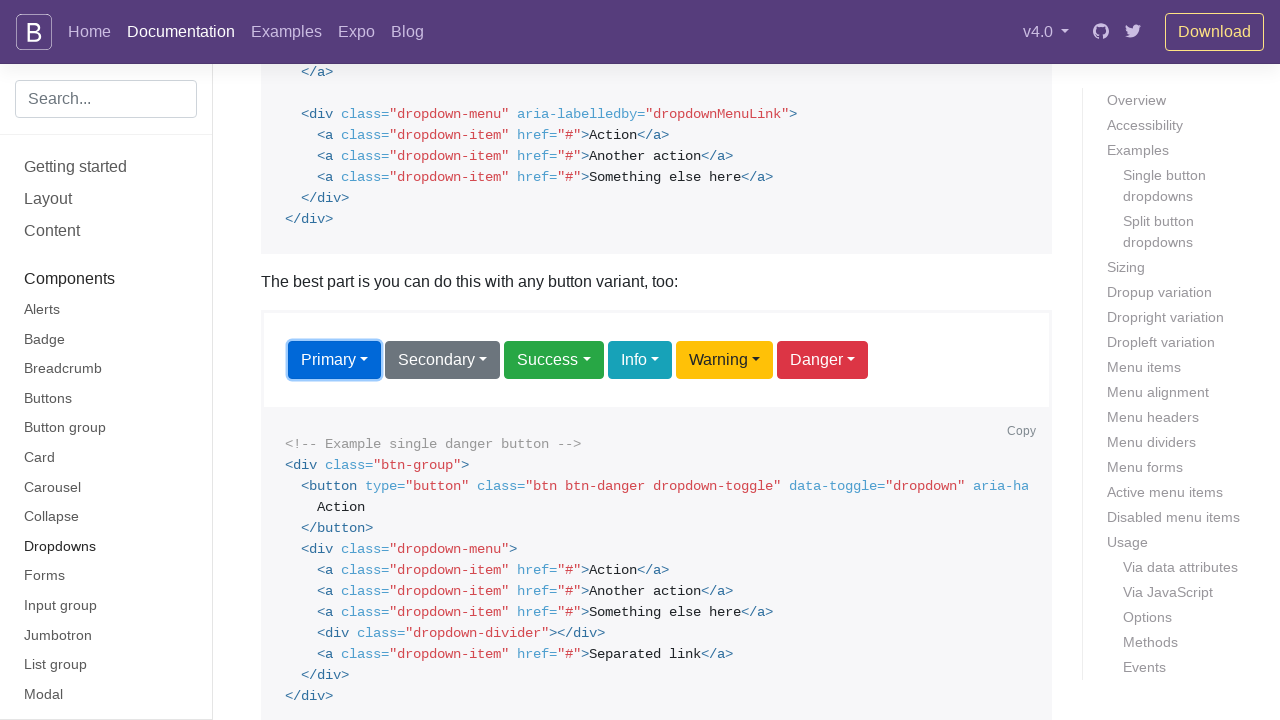

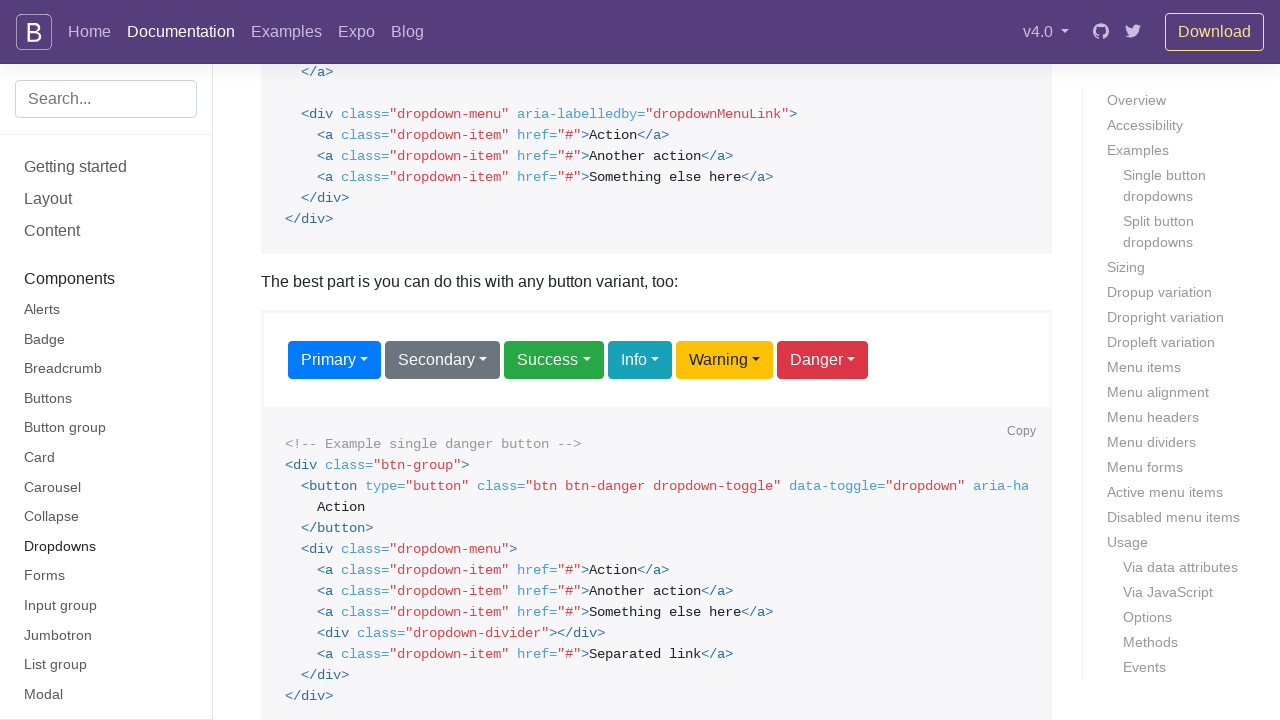